Tests the Text Box form on DemoQA by filling in personal information fields (full name, email, current address, permanent address) and submitting the form.

Starting URL: https://demoqa.com/

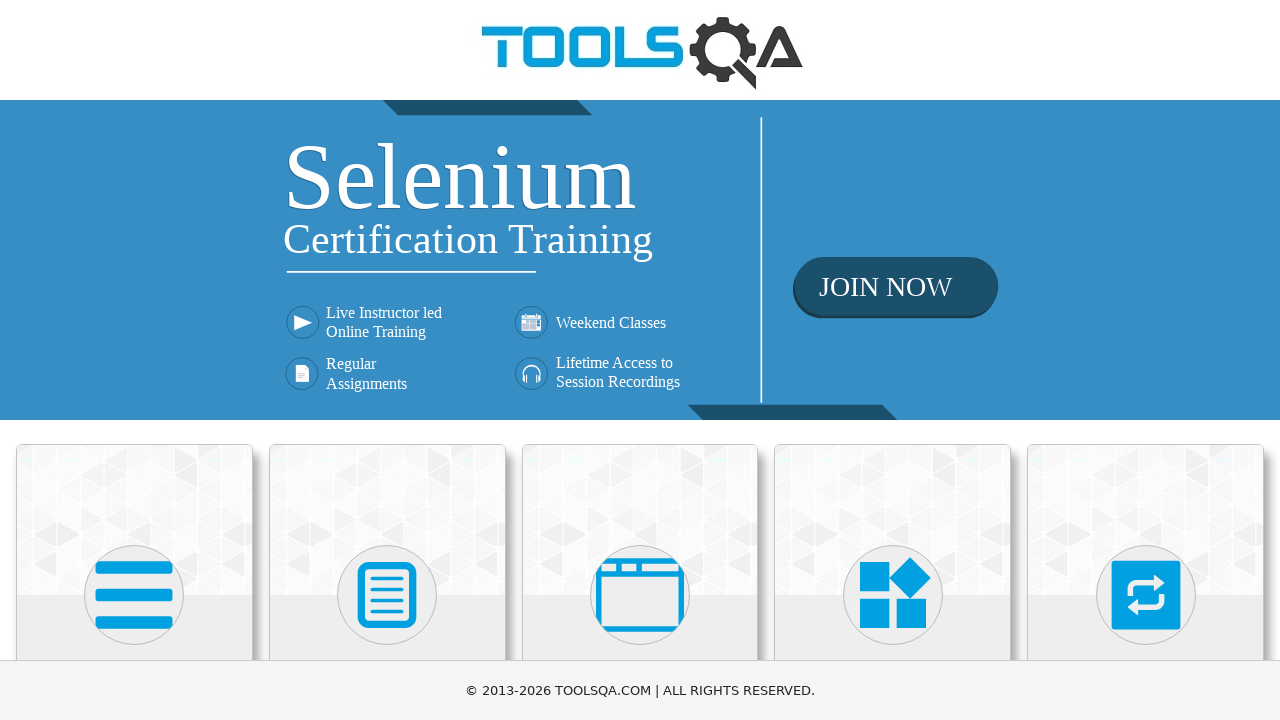

Clicked first card to expand elements section at (134, 520) on .card-up >> nth=0
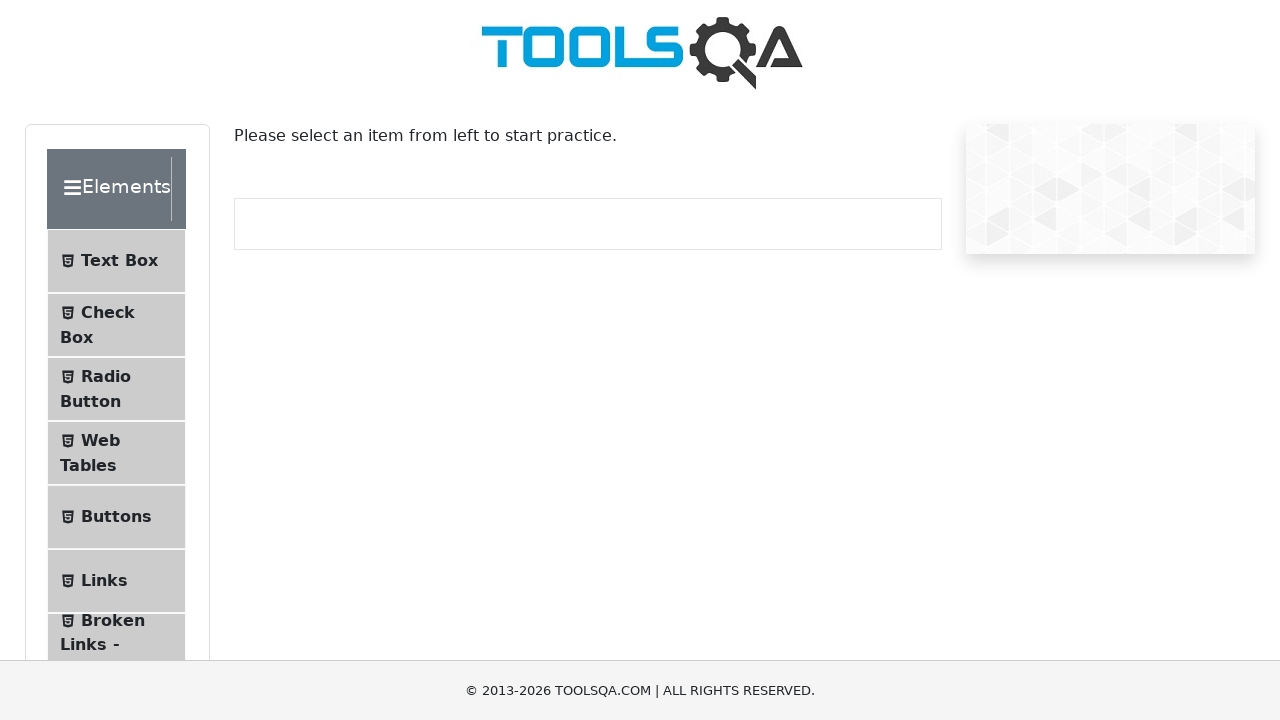

Navigated to Text Box form at (116, 261) on internal:role=listitem >> internal:has-text="Text Box"i
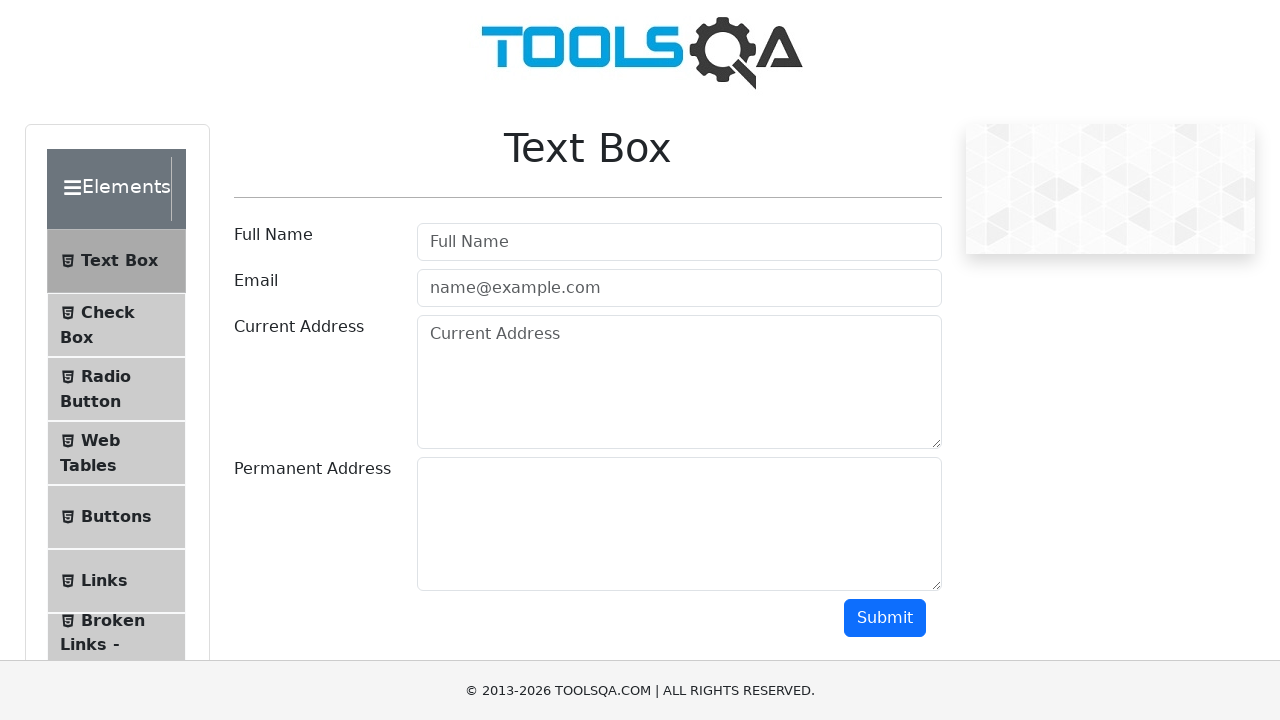

Clicked Full Name field at (679, 242) on internal:role=textbox[name="Full Name"i]
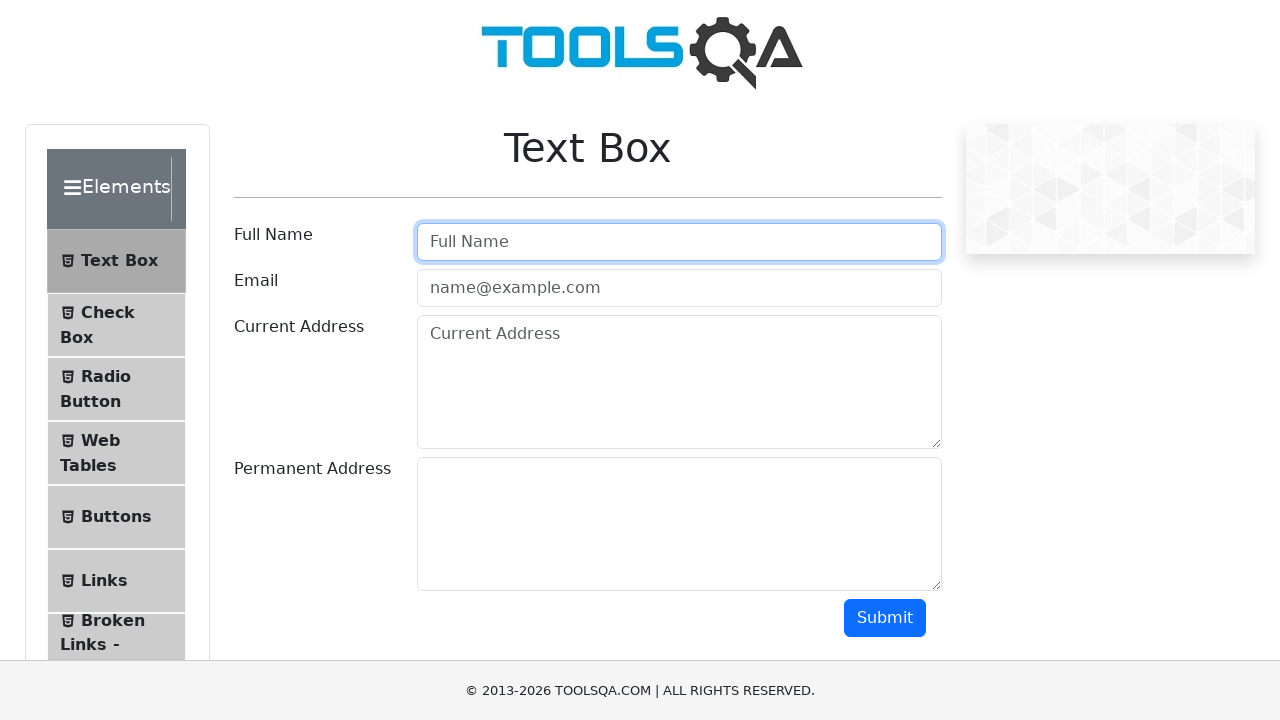

Filled Full Name field with 'Alex Dalingo' on internal:role=textbox[name="Full Name"i]
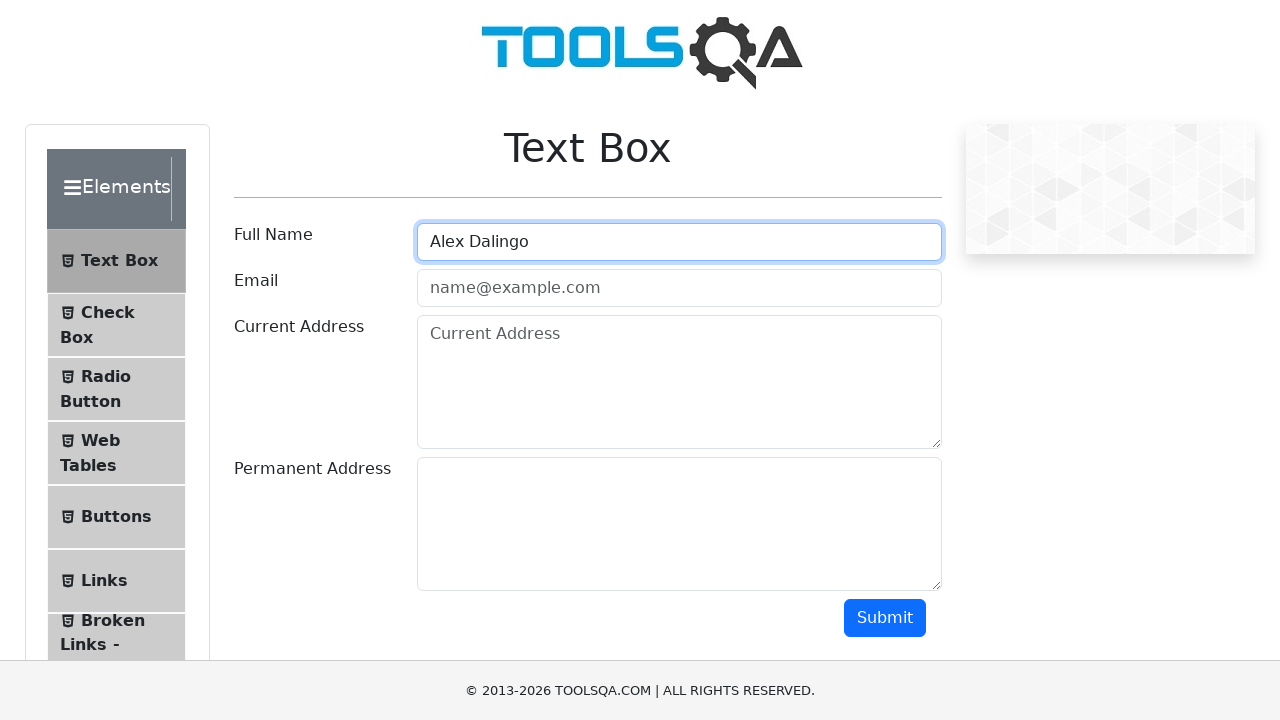

Clicked Email field at (679, 288) on internal:role=textbox[name="name@example.com"i]
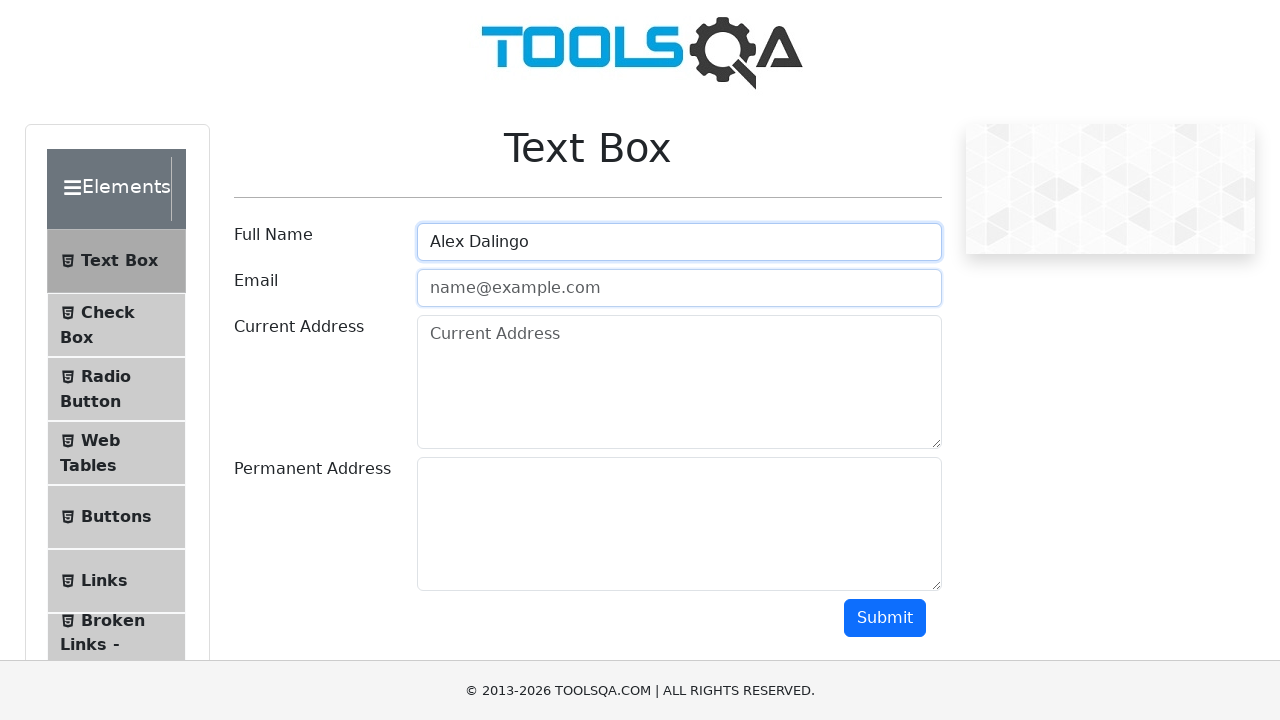

Filled Email field with 'al3927@gmail.com' on internal:role=textbox[name="name@example.com"i]
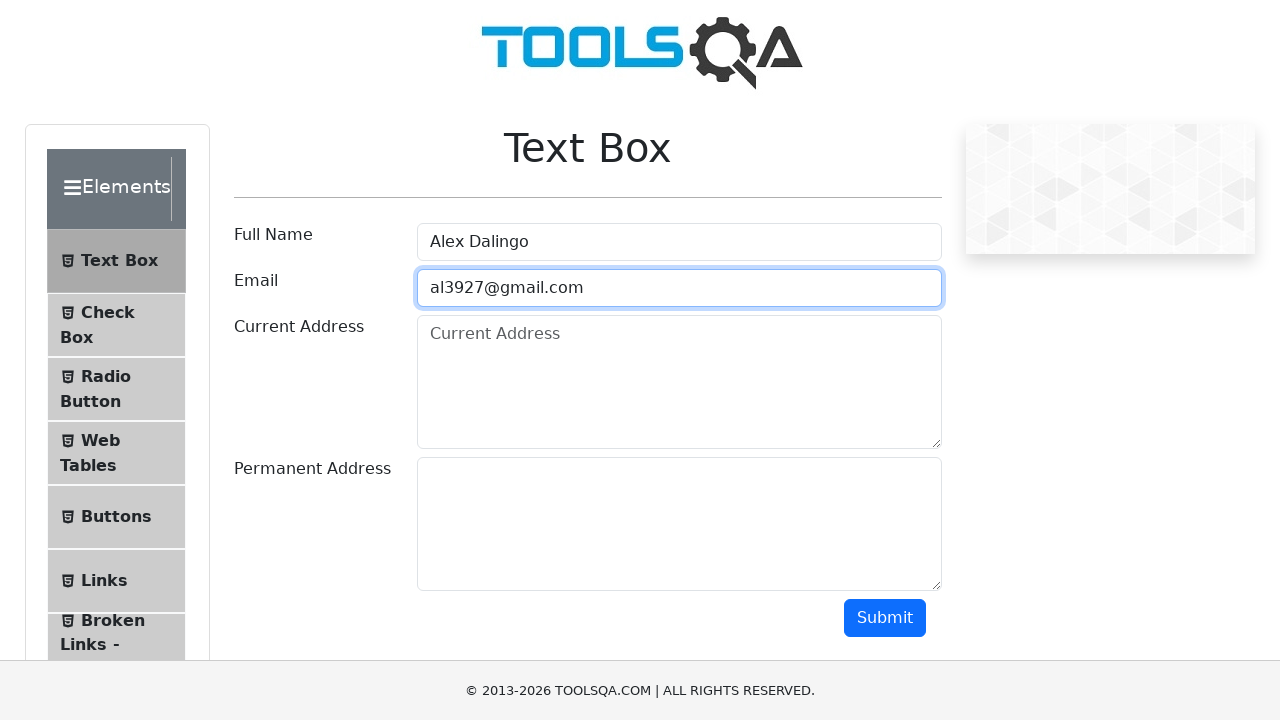

Clicked Current Address field at (679, 382) on internal:role=textbox[name="Current Address"i]
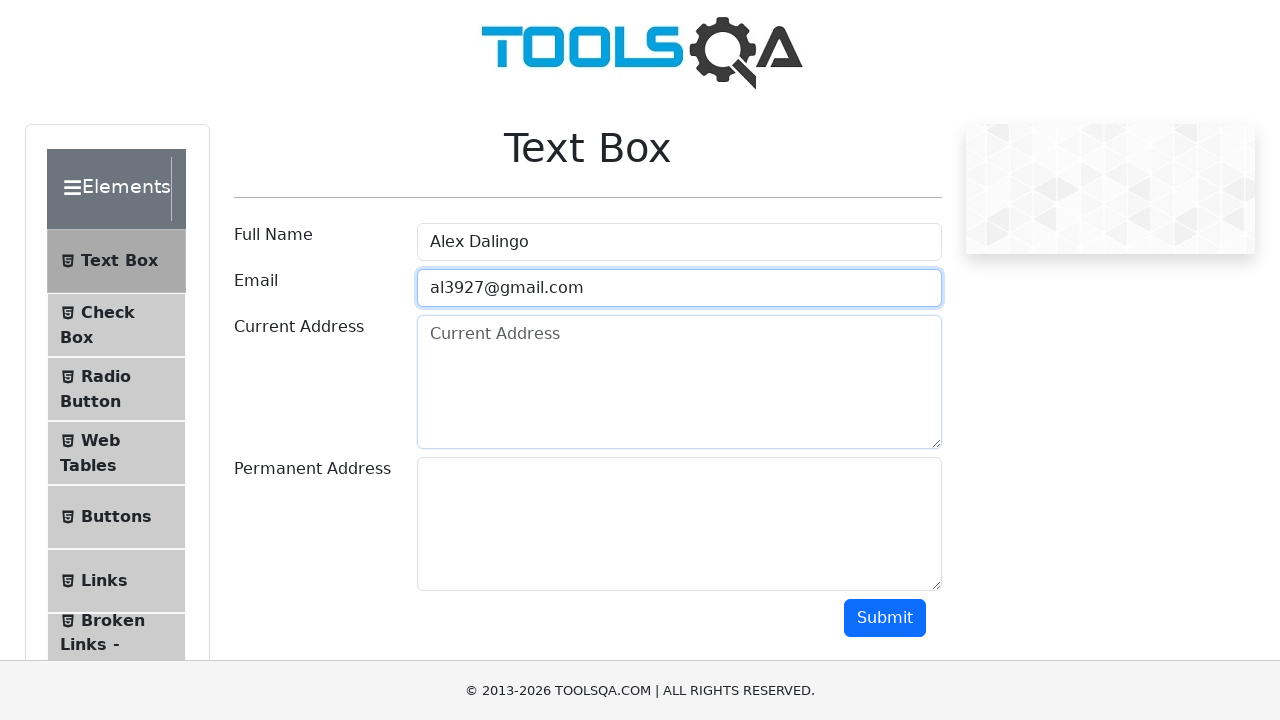

Filled Current Address field with '18, Nova st, London' on internal:role=textbox[name="Current Address"i]
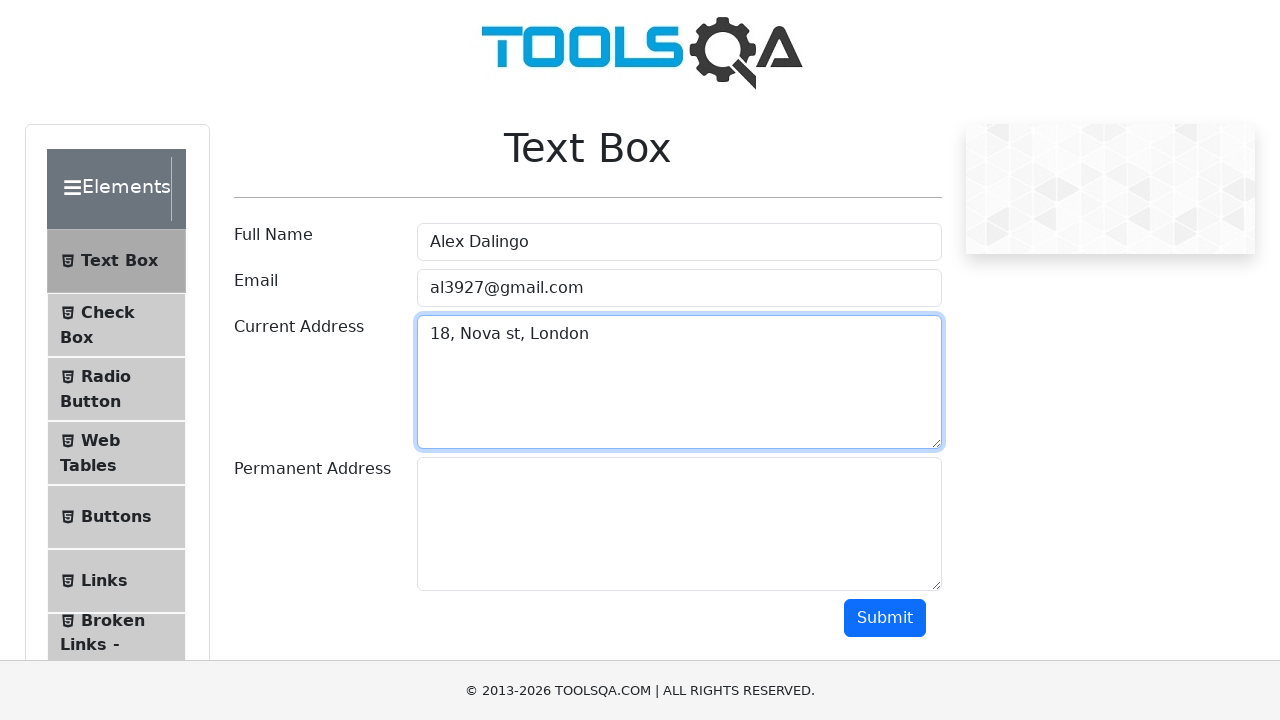

Clicked Permanent Address field at (679, 524) on #permanentAddress
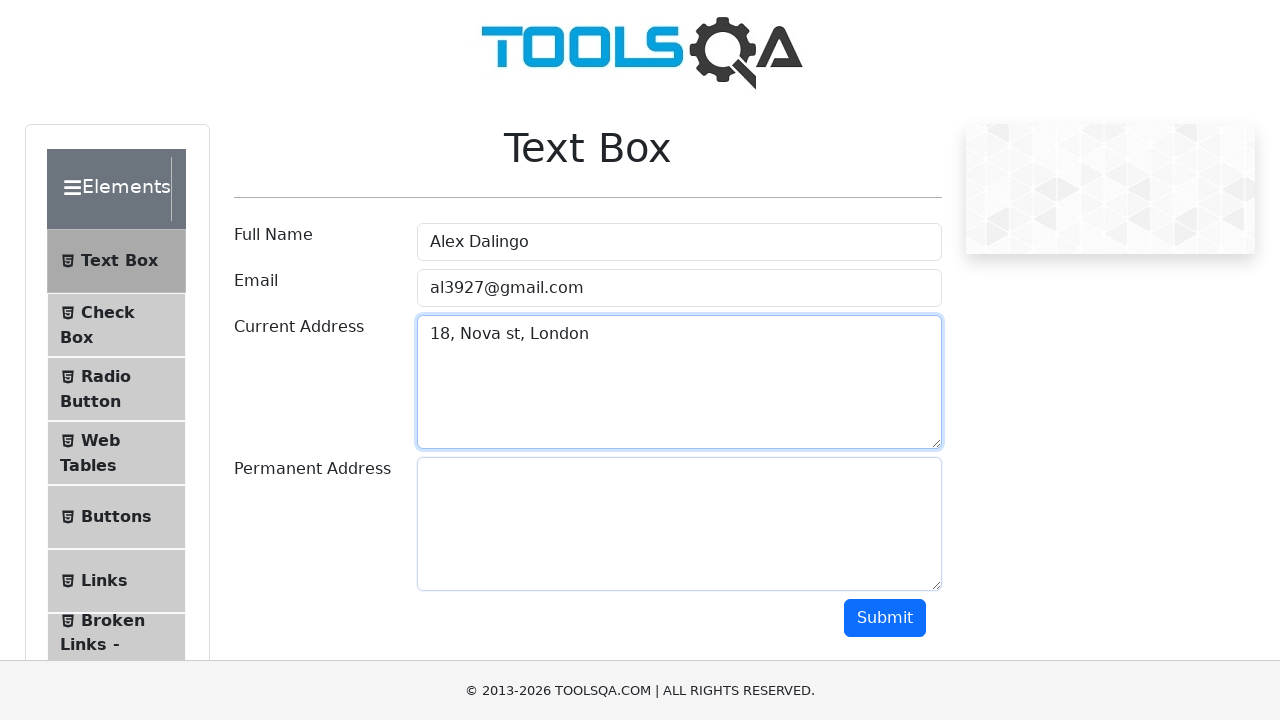

Filled Permanent Address field with '193, Balashov st, Moscow' on #permanentAddress
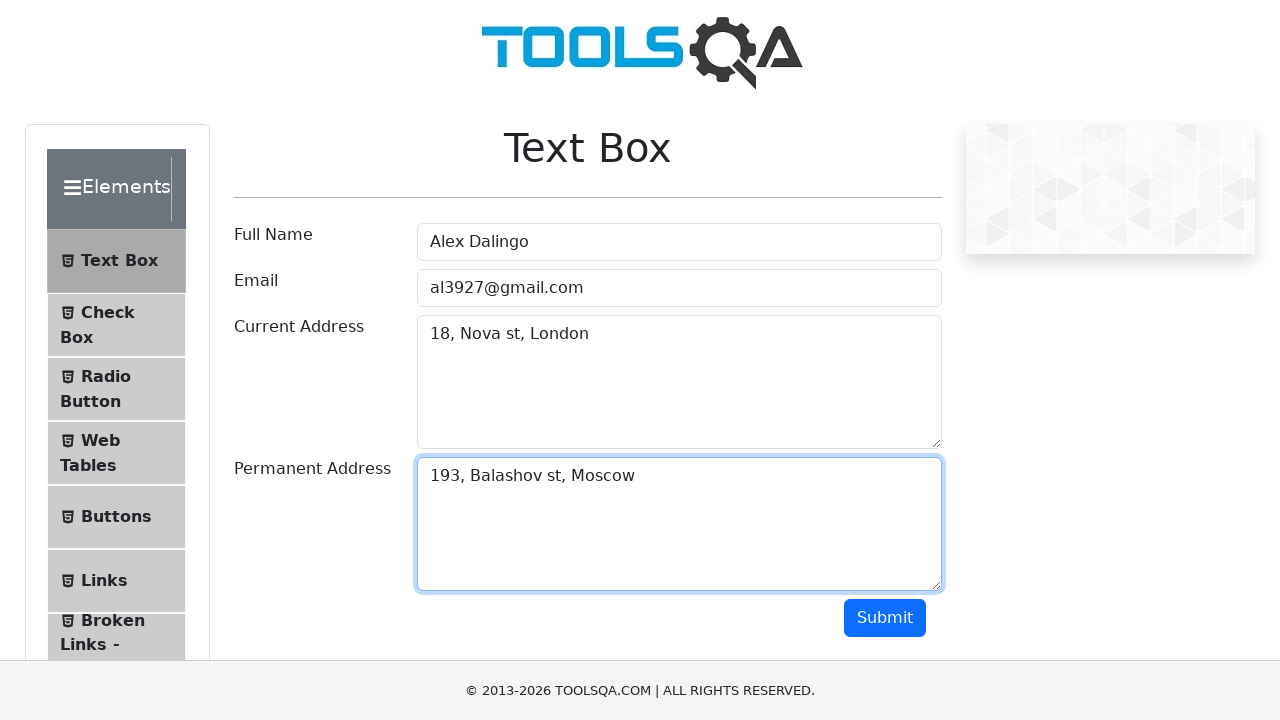

Clicked Submit button to submit the form at (885, 618) on internal:role=button[name="Submit"i]
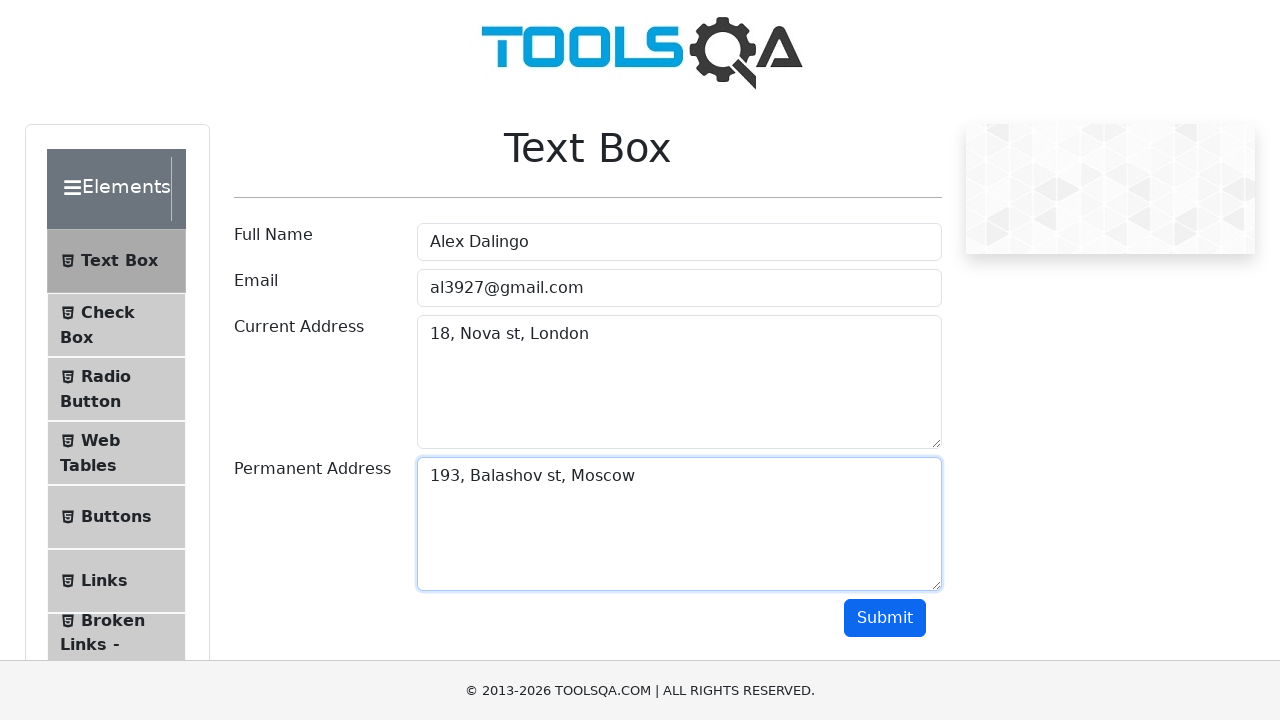

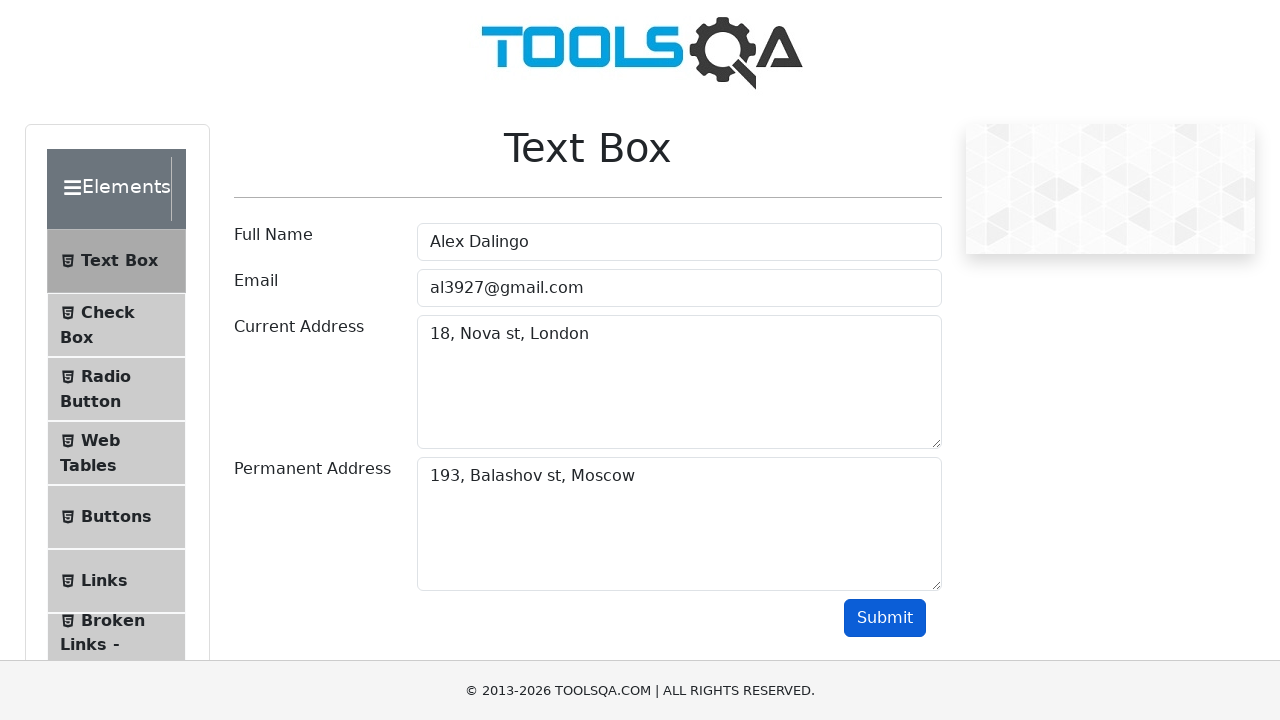